Tests search functionality by searching for "shoes" and verifying that search results are returned

Starting URL: https://www.testotomasyonu.com

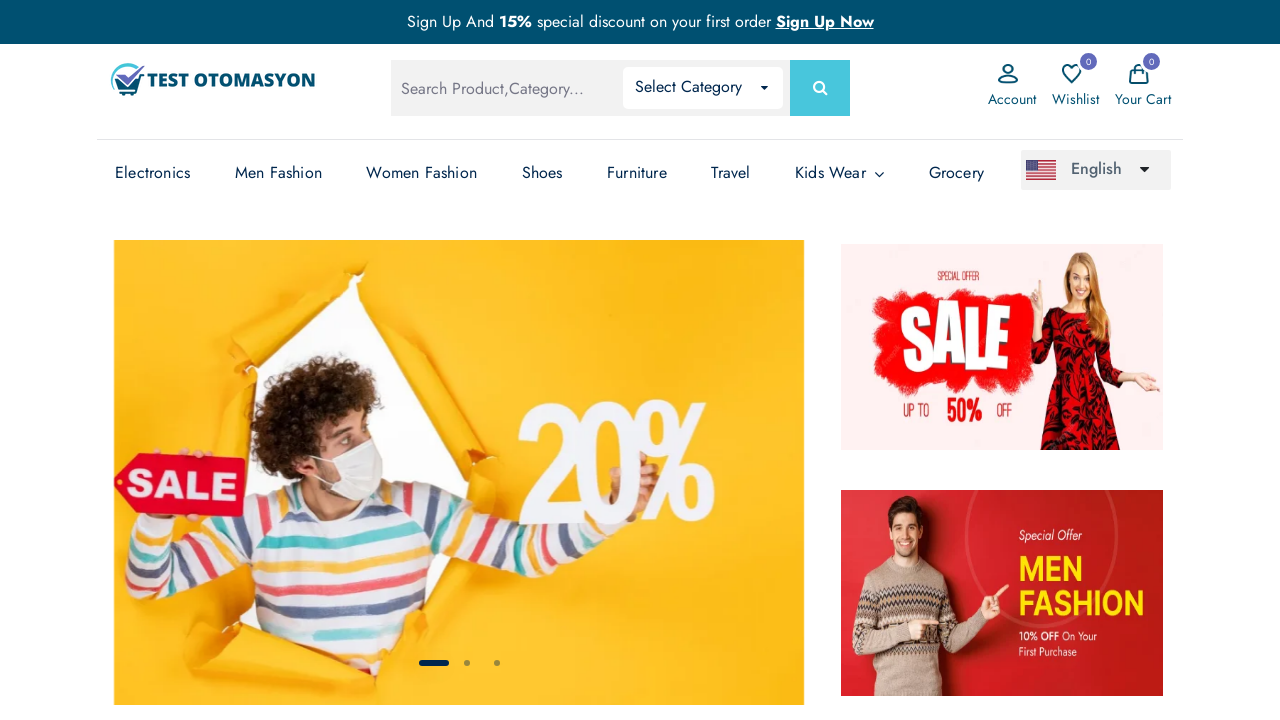

Filled search box with 'shoes' on #global-search
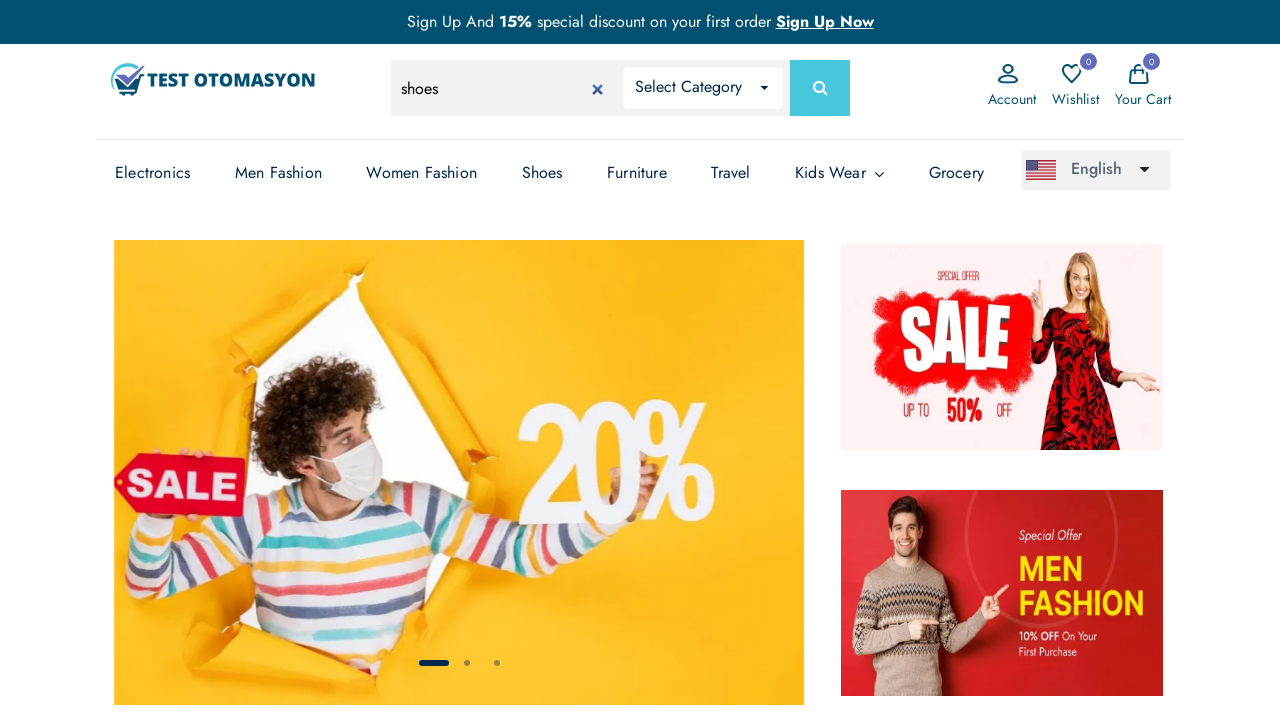

Pressed Enter to submit search for 'shoes' on #global-search
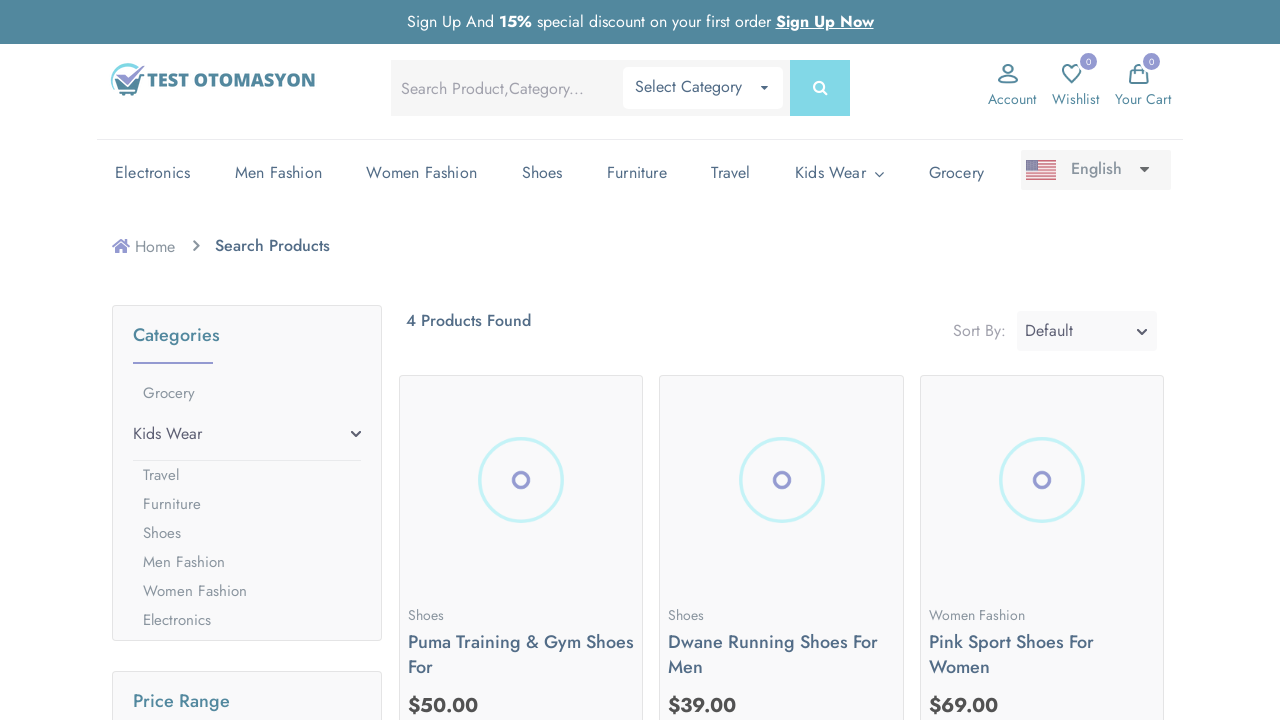

Search results loaded and product count text appeared
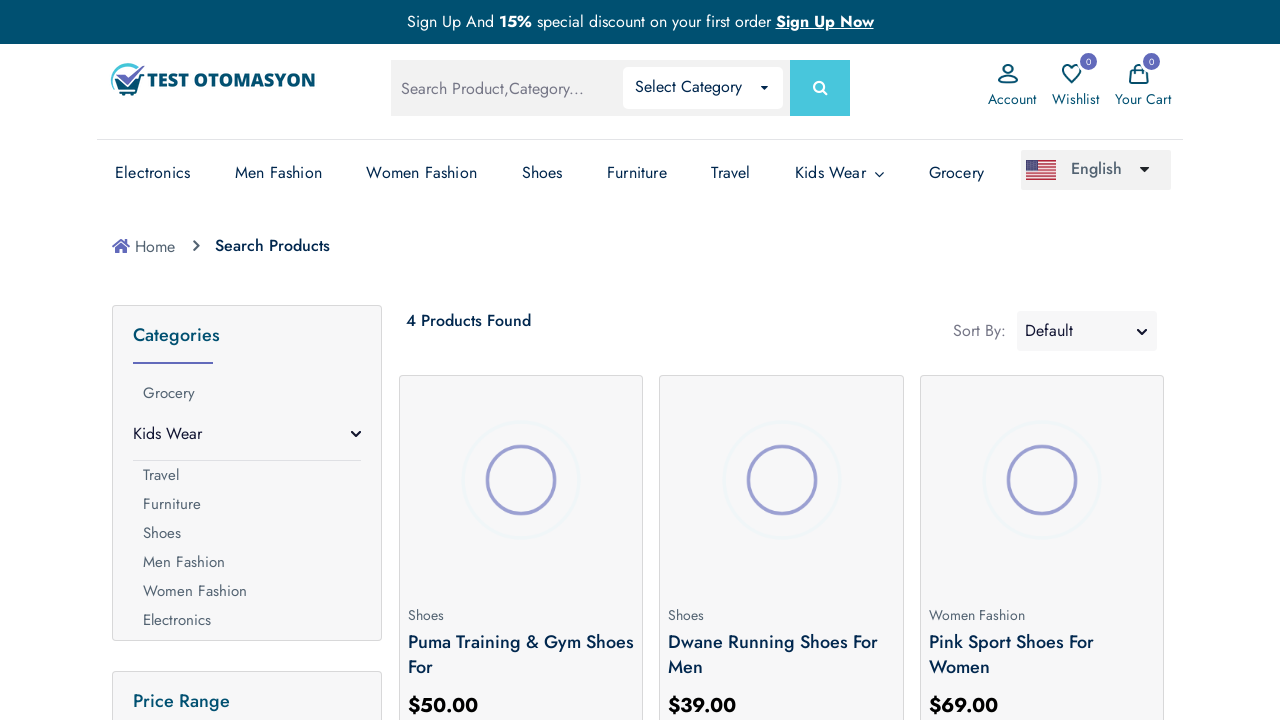

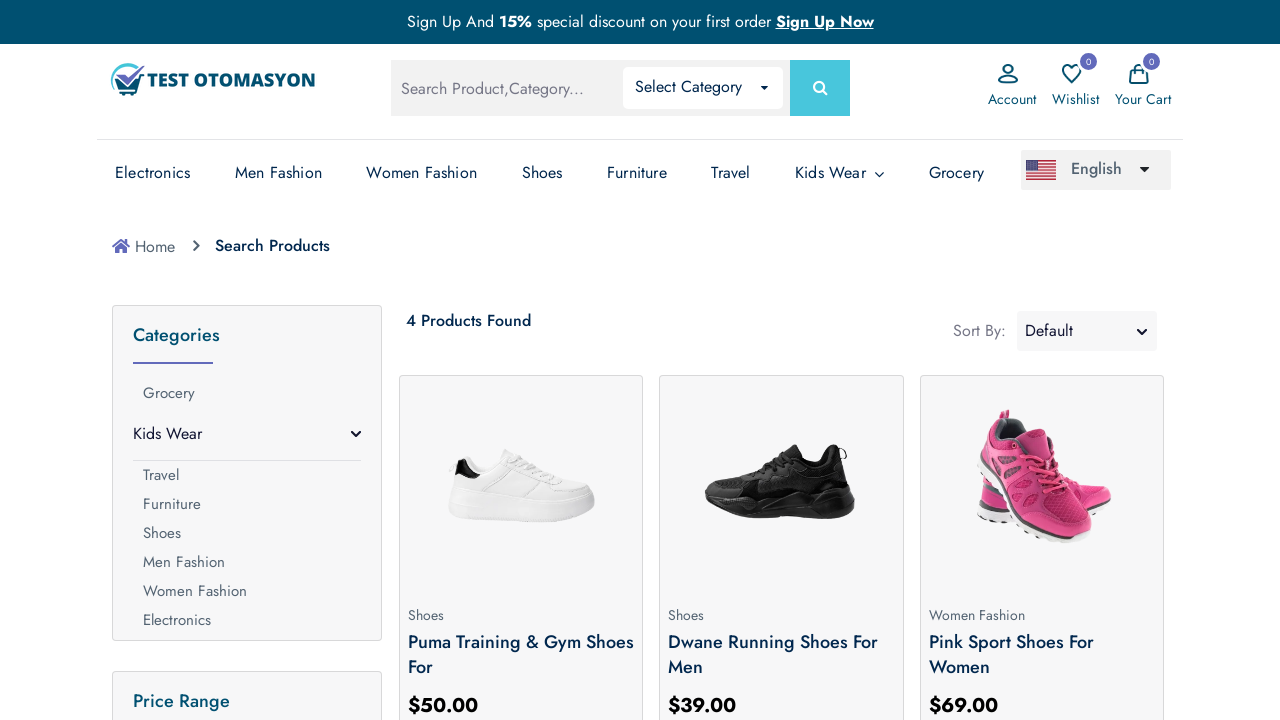